Tests the Selectable feature by navigating to Selectable section, selecting items in the List tab, then switching to Grid tab and selecting all grid items

Starting URL: https://demoqa.com/

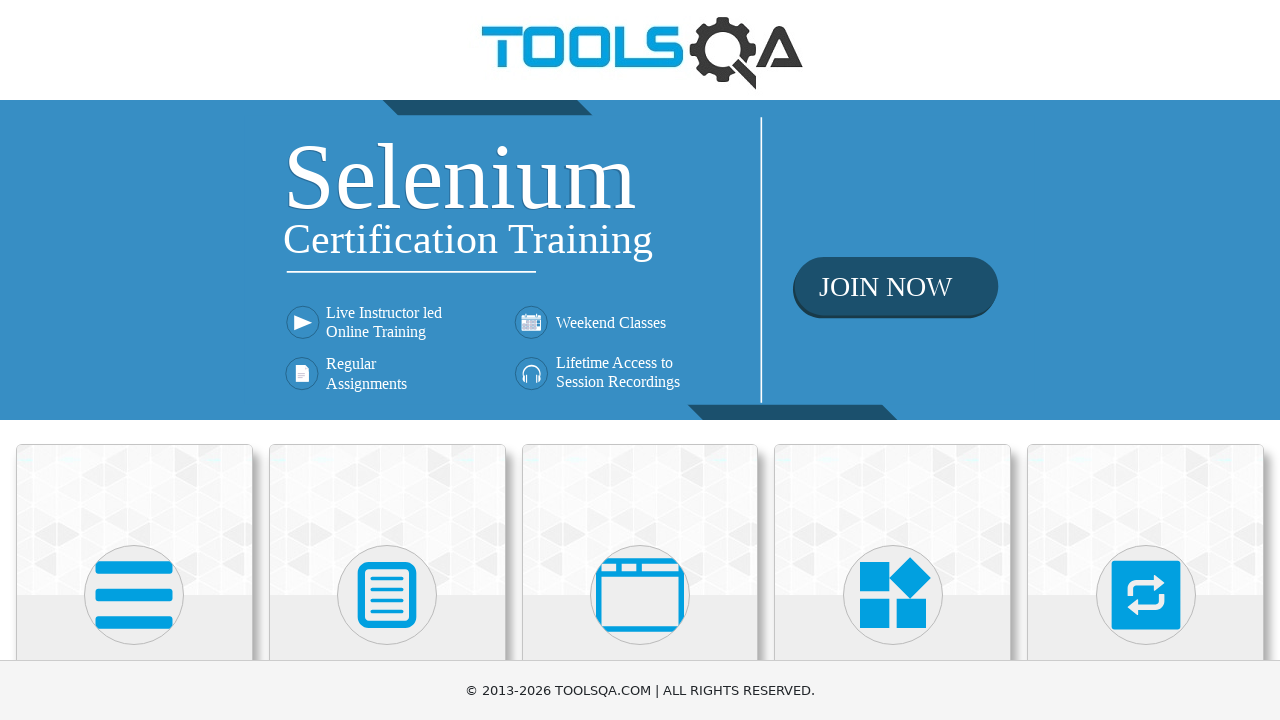

Clicked on Interactions menu item at (1146, 360) on text=Interactions
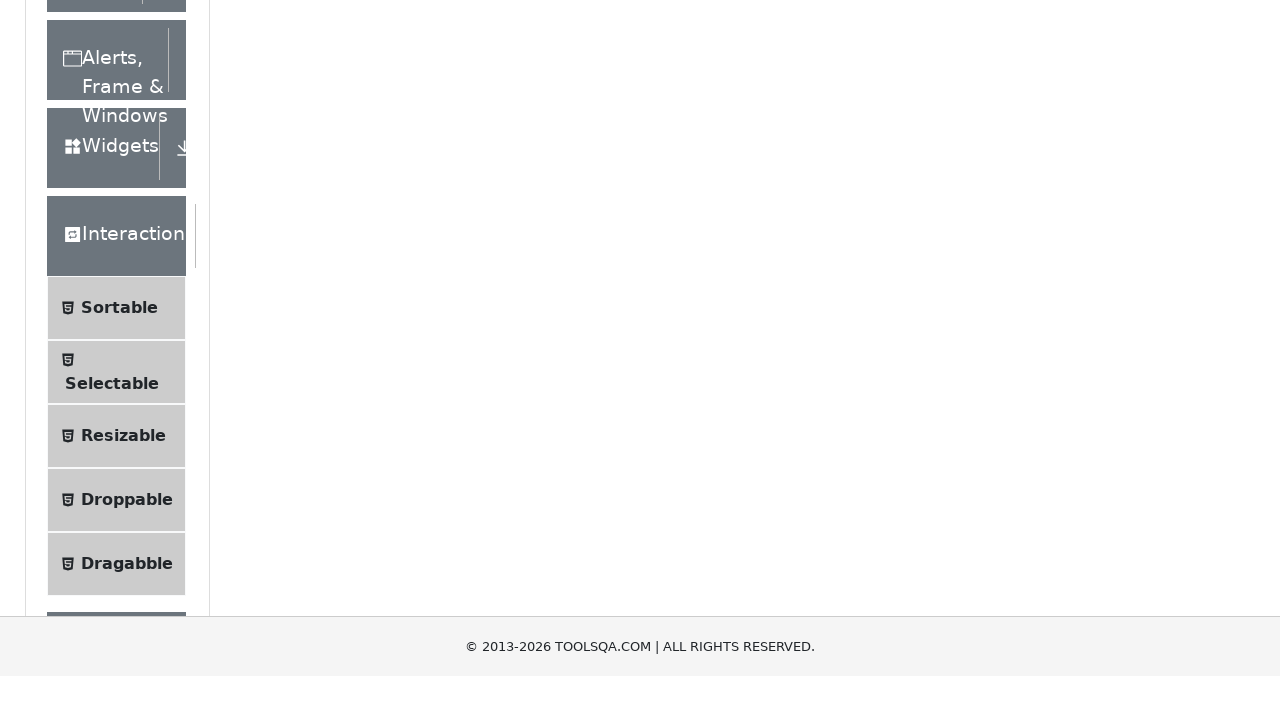

Clicked on Selectable submenu at (112, 360) on text=Selectable
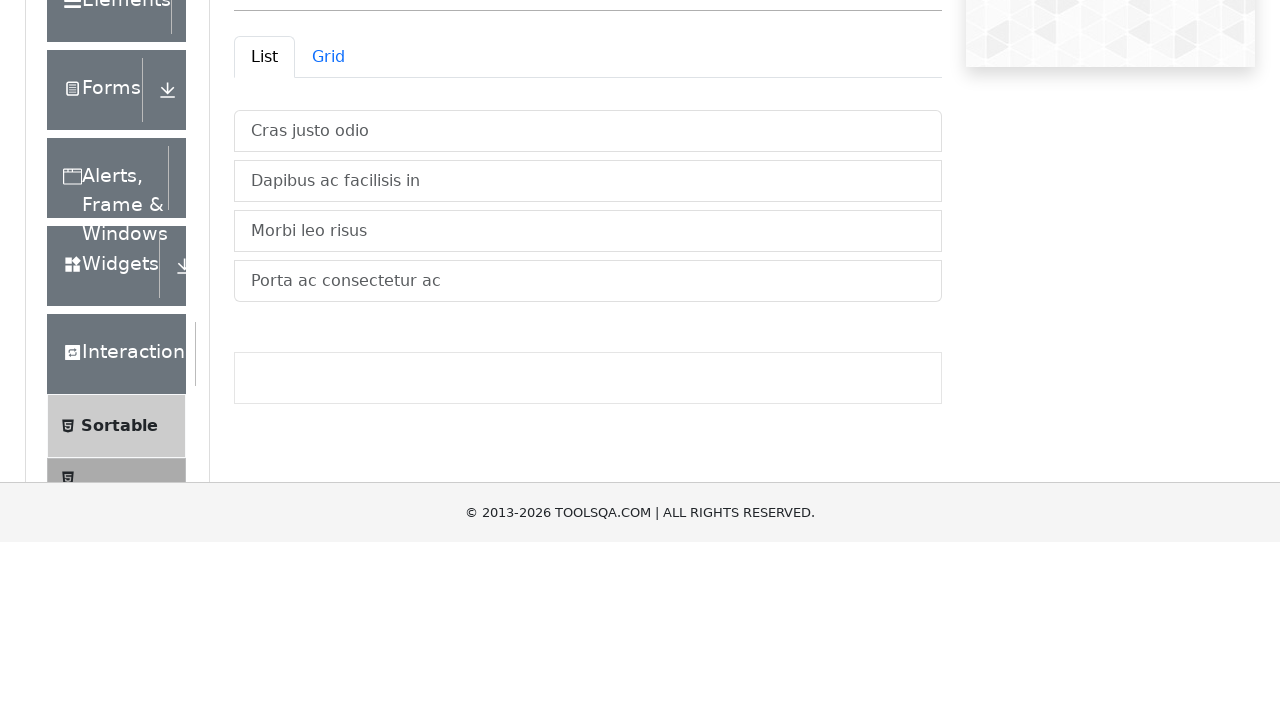

Clicked on List tab at (264, 244) on text=List
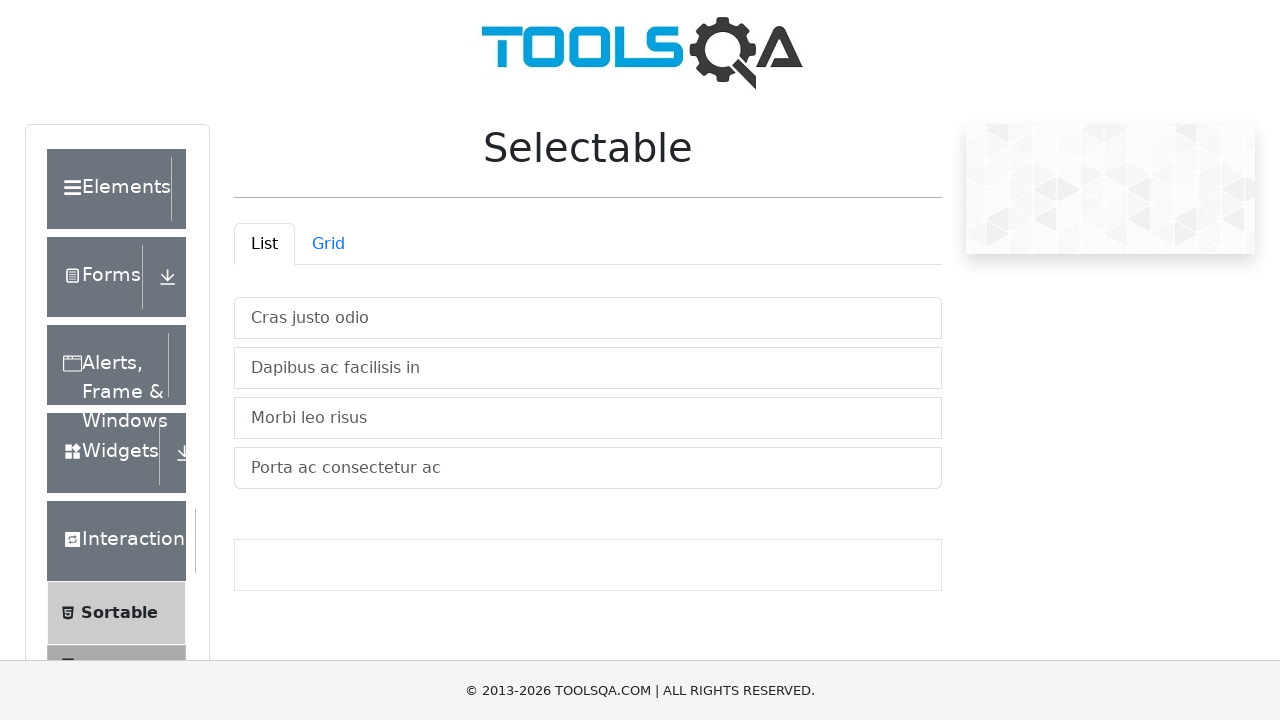

Selected 'Cras justo odio' in List view at (588, 318) on text=Cras justo odio
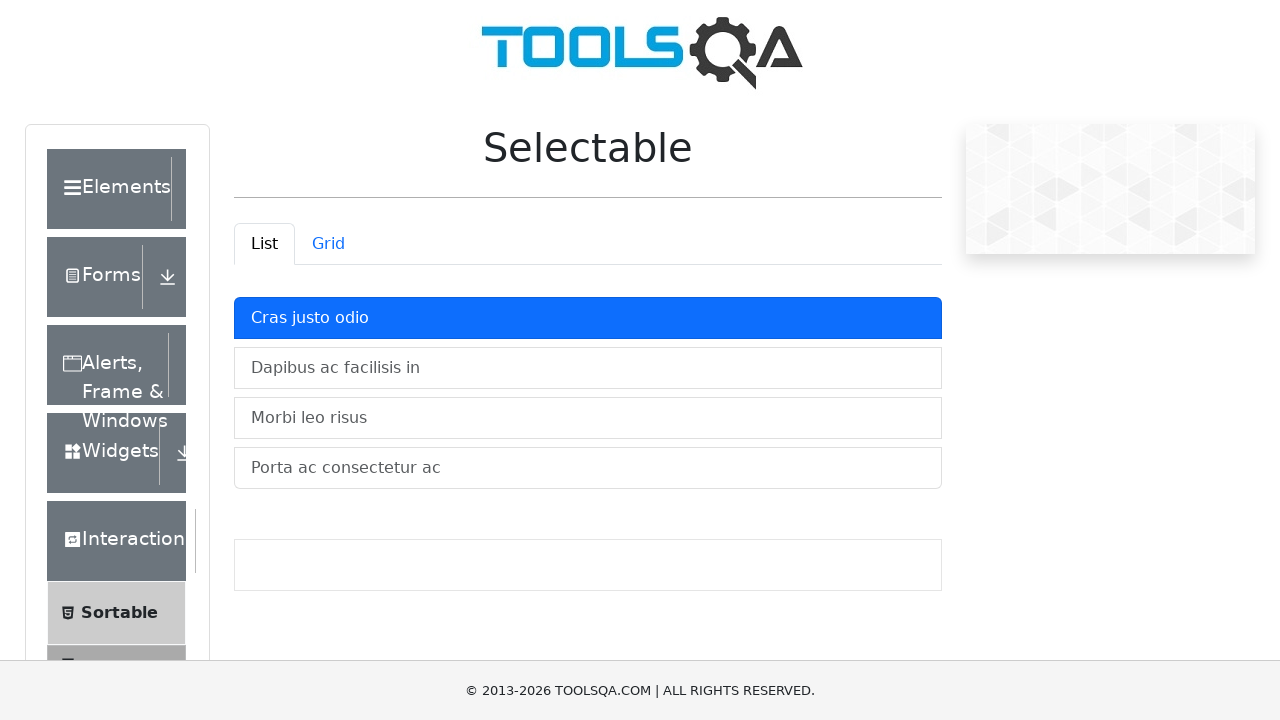

Selected 'Dapibus ac facilisis in' in List view at (588, 368) on text=Dapibus ac facilisis in
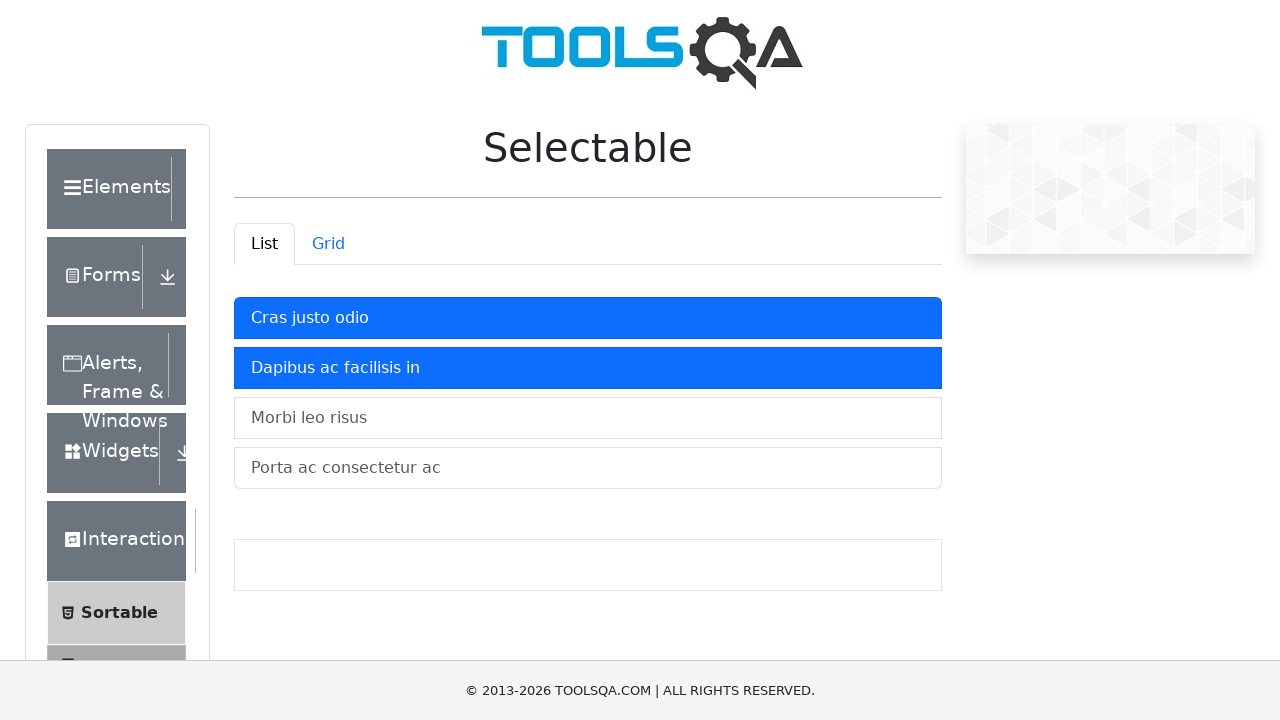

Selected 'Morbi leo risus' in List view at (588, 418) on text=Morbi leo risus
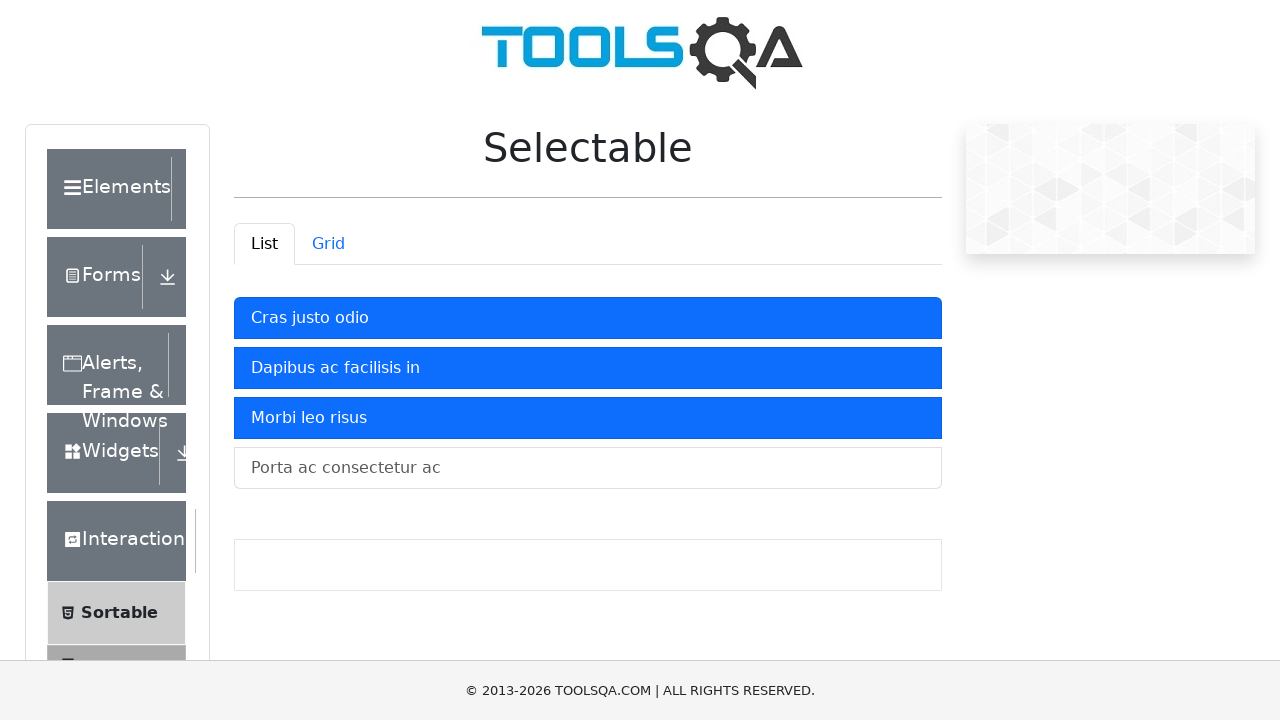

Selected 'Porta ac Consectetur ac' in List view at (588, 468) on text=Porta ac Consectetur ac
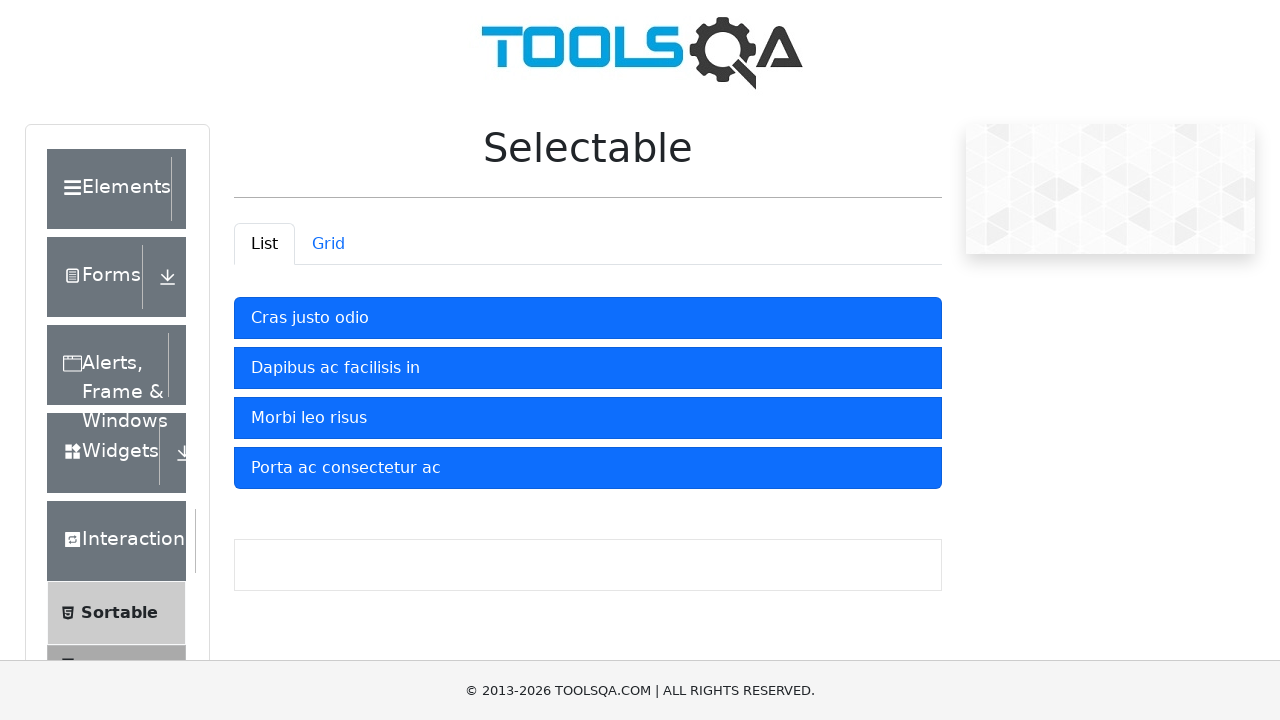

Switched to Grid tab at (328, 244) on text=Grid
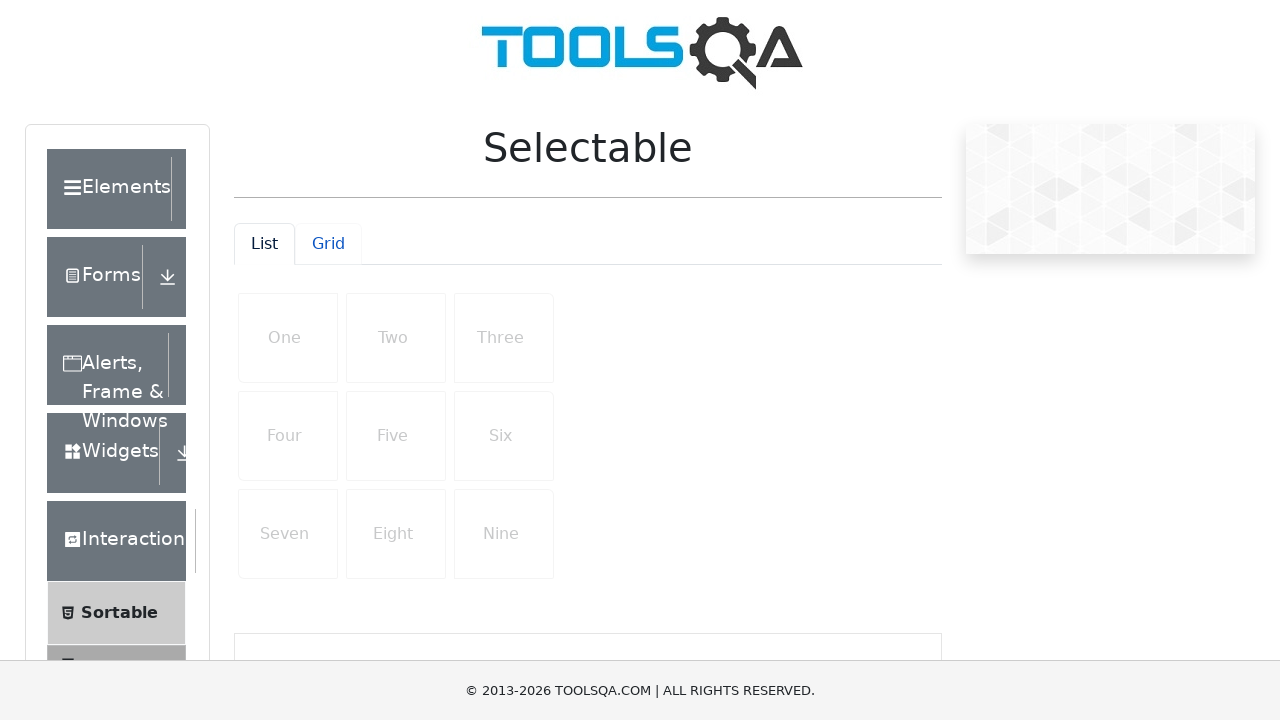

Selected 'One' in Grid view at (288, 338) on text=One
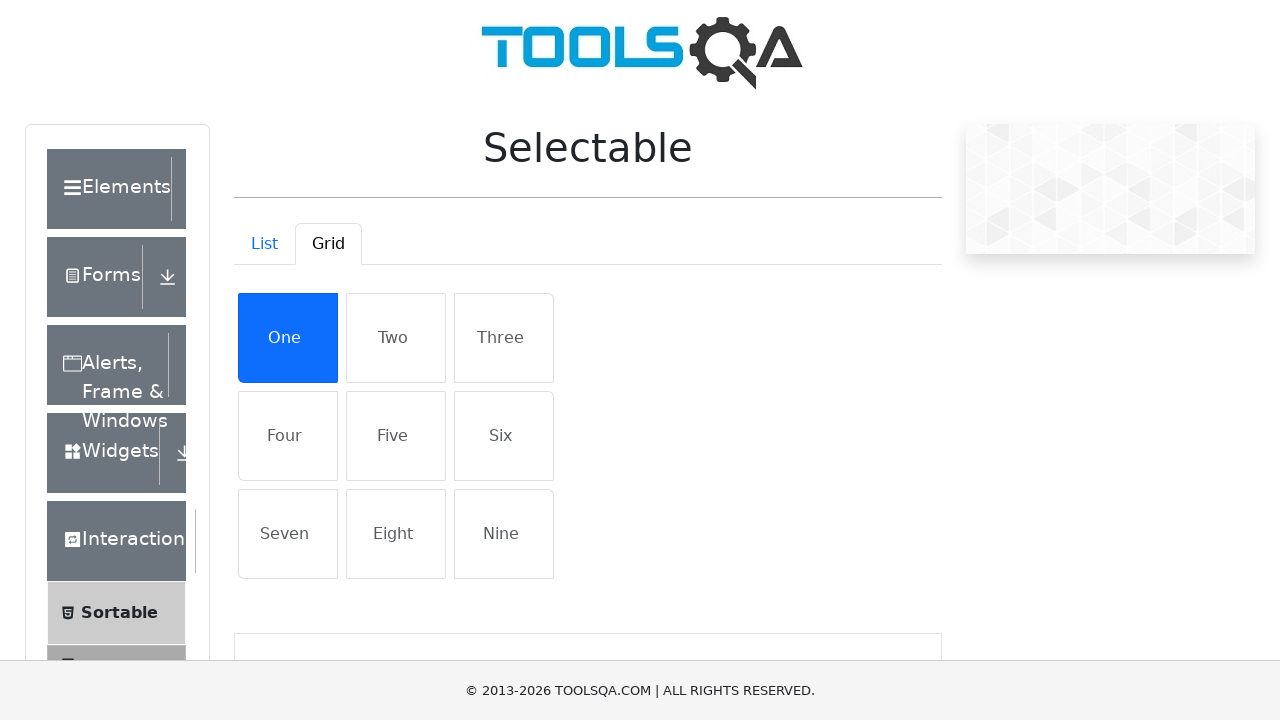

Selected 'Two' in Grid view at (396, 338) on text=Two
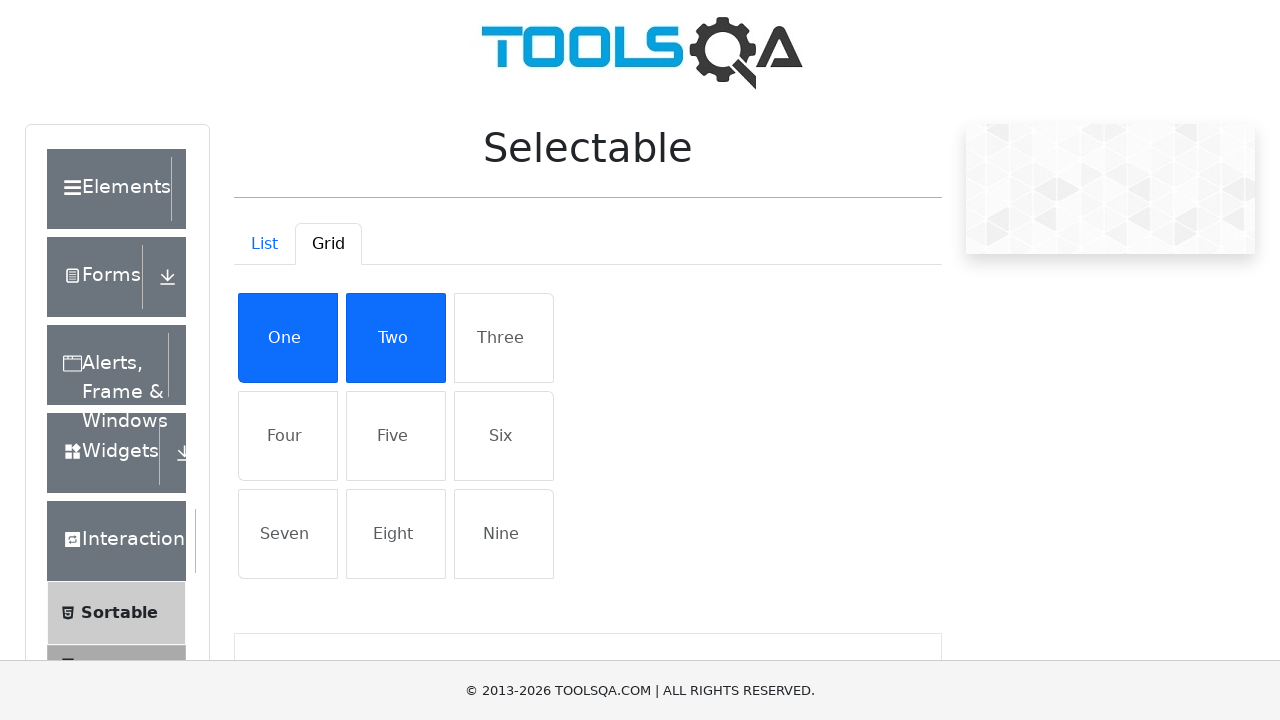

Selected 'Three' in Grid view at (504, 338) on text=Three
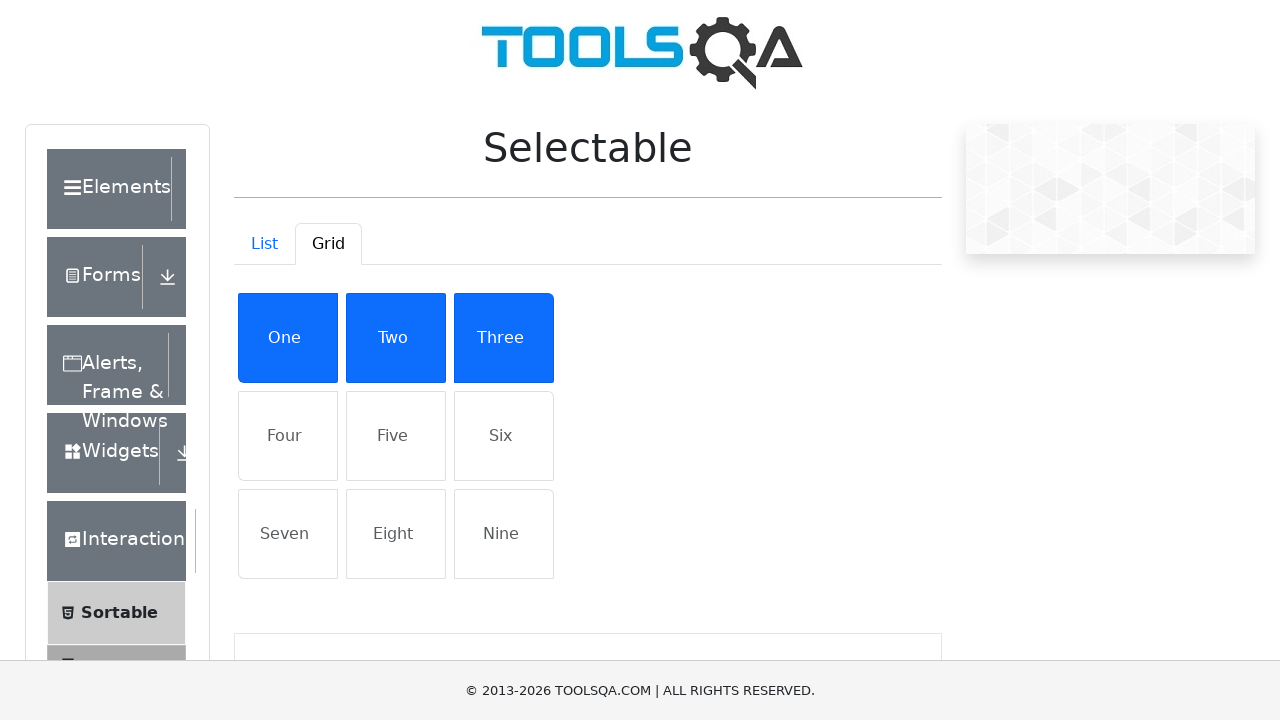

Selected 'Four' in Grid view at (288, 436) on text=Four
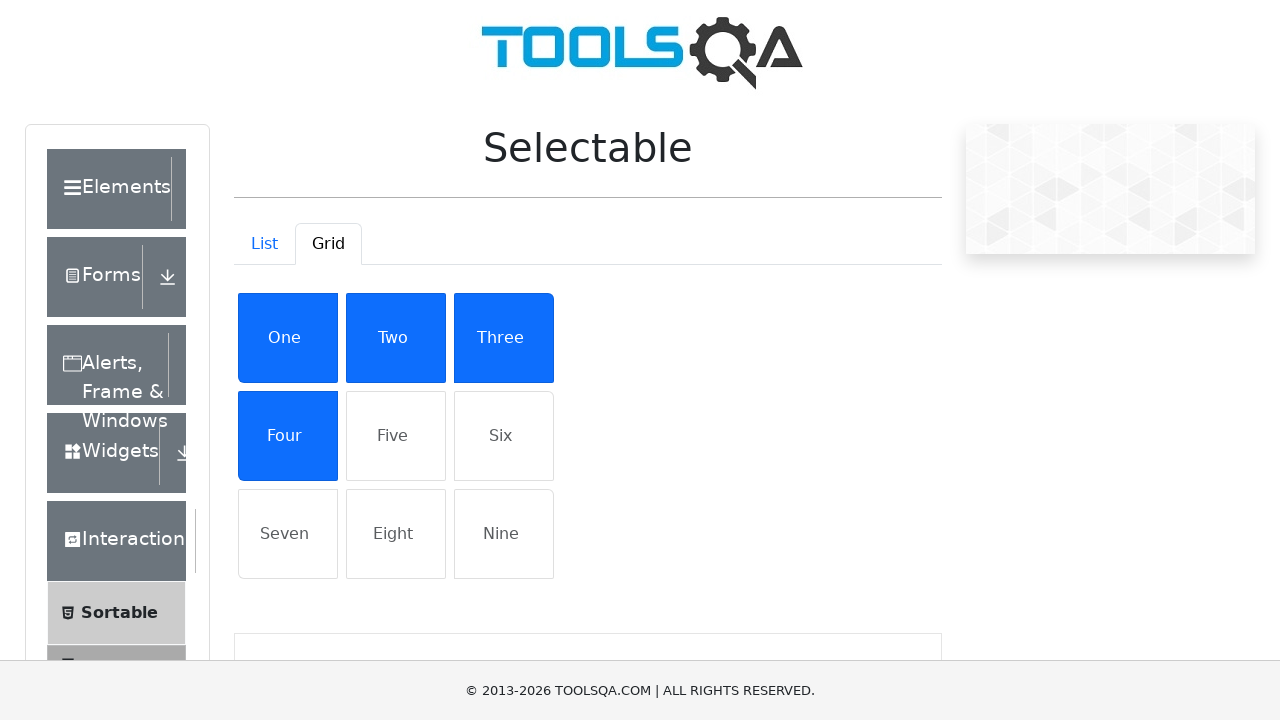

Selected 'Five' in Grid view at (396, 436) on text=Five
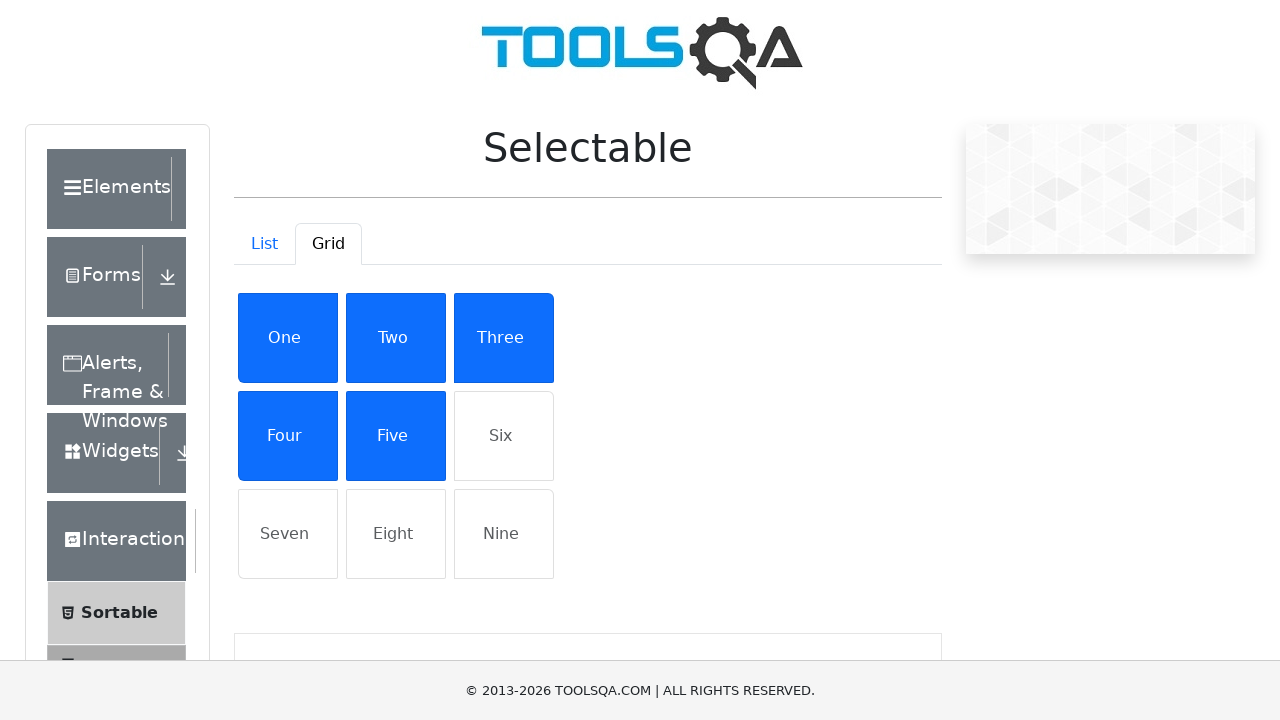

Selected 'Six' in Grid view at (504, 436) on text=Six
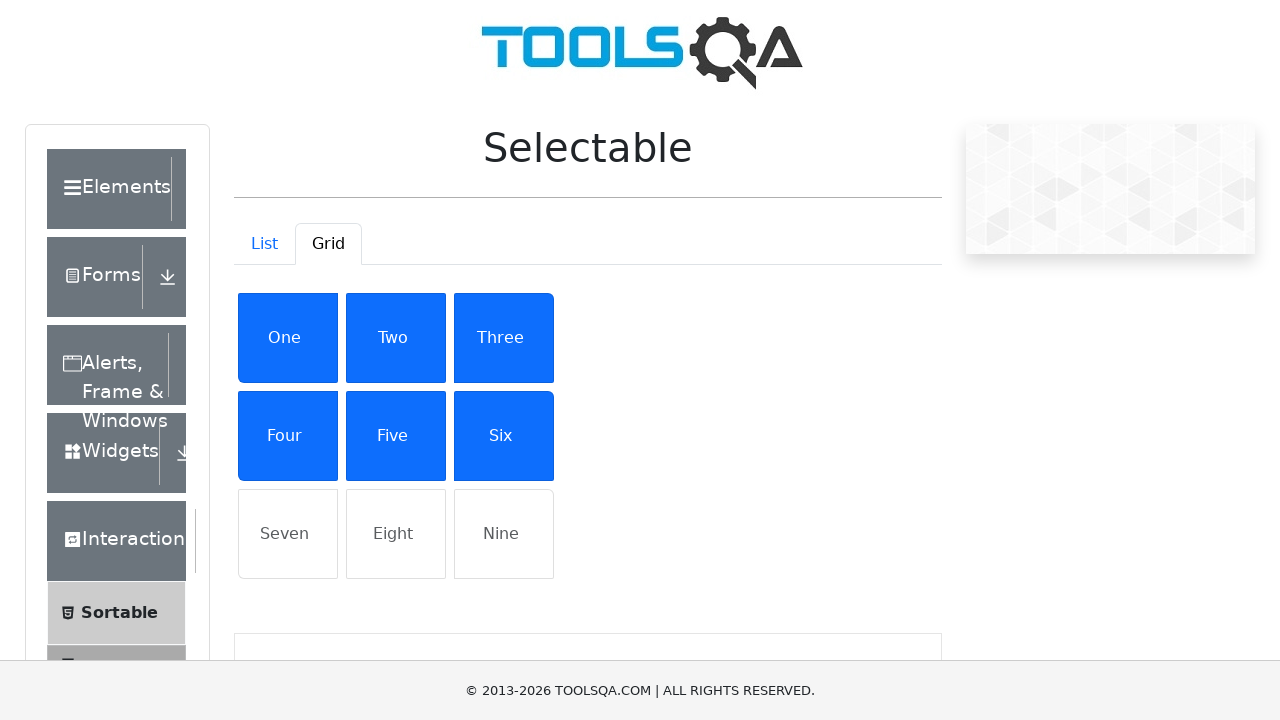

Selected 'Seven' in Grid view at (288, 534) on text=Seven
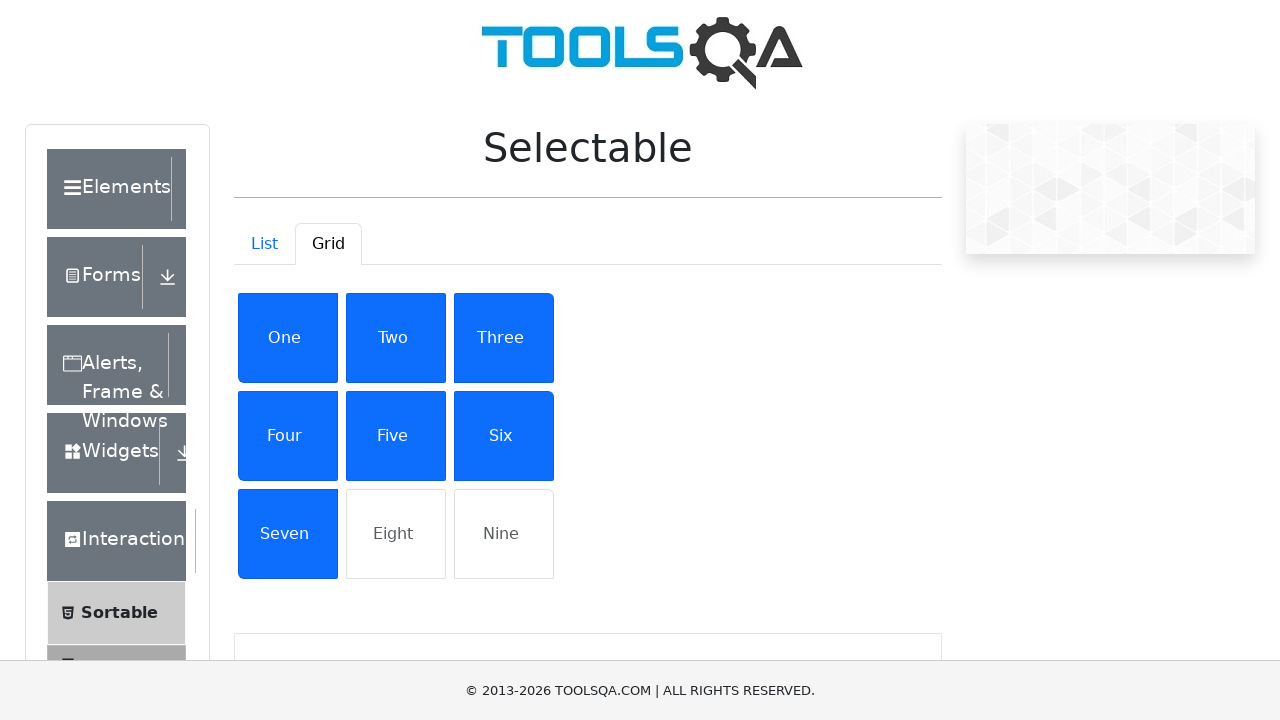

Selected 'Eight' in Grid view at (396, 534) on text=Eight
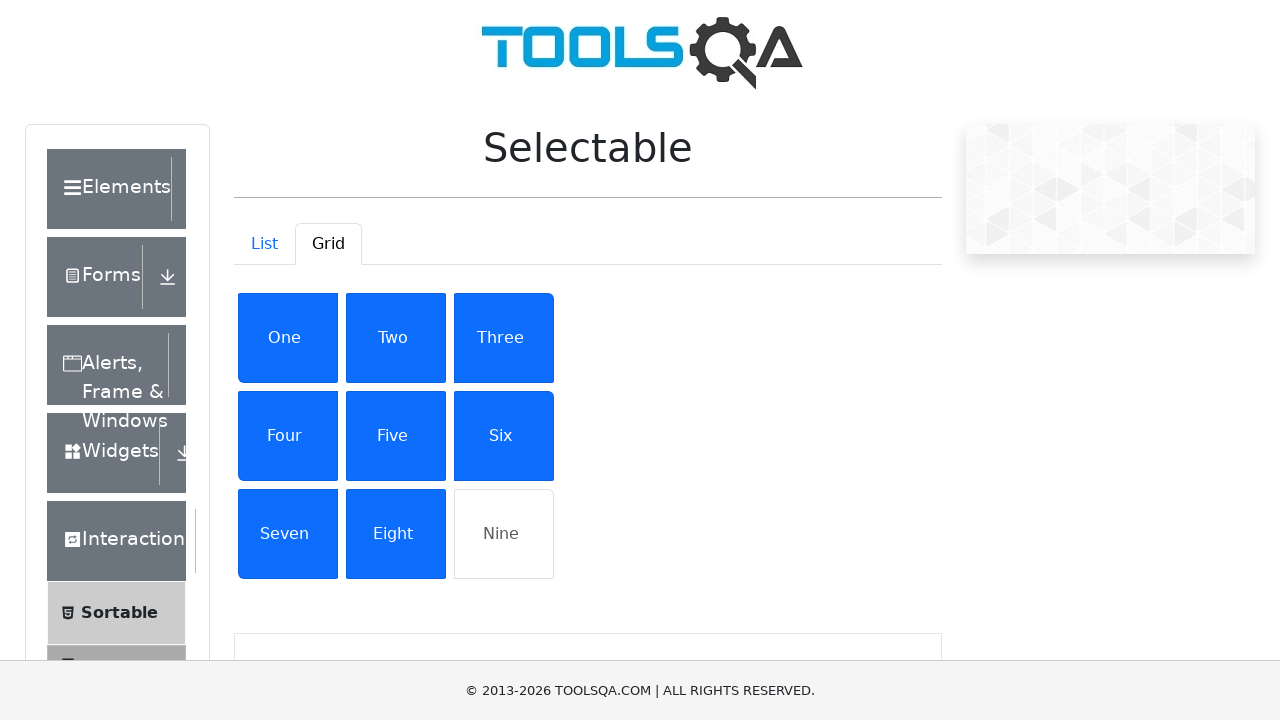

Selected 'Nine' in Grid view at (504, 534) on text=Nine
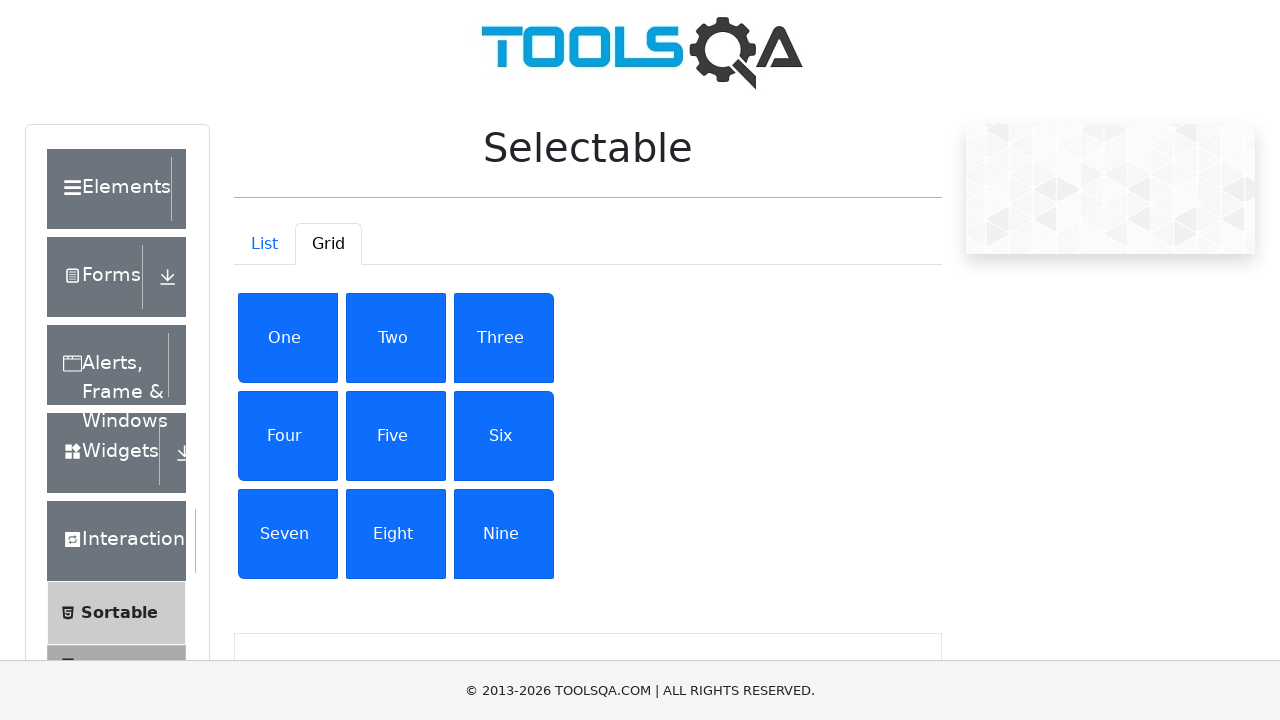

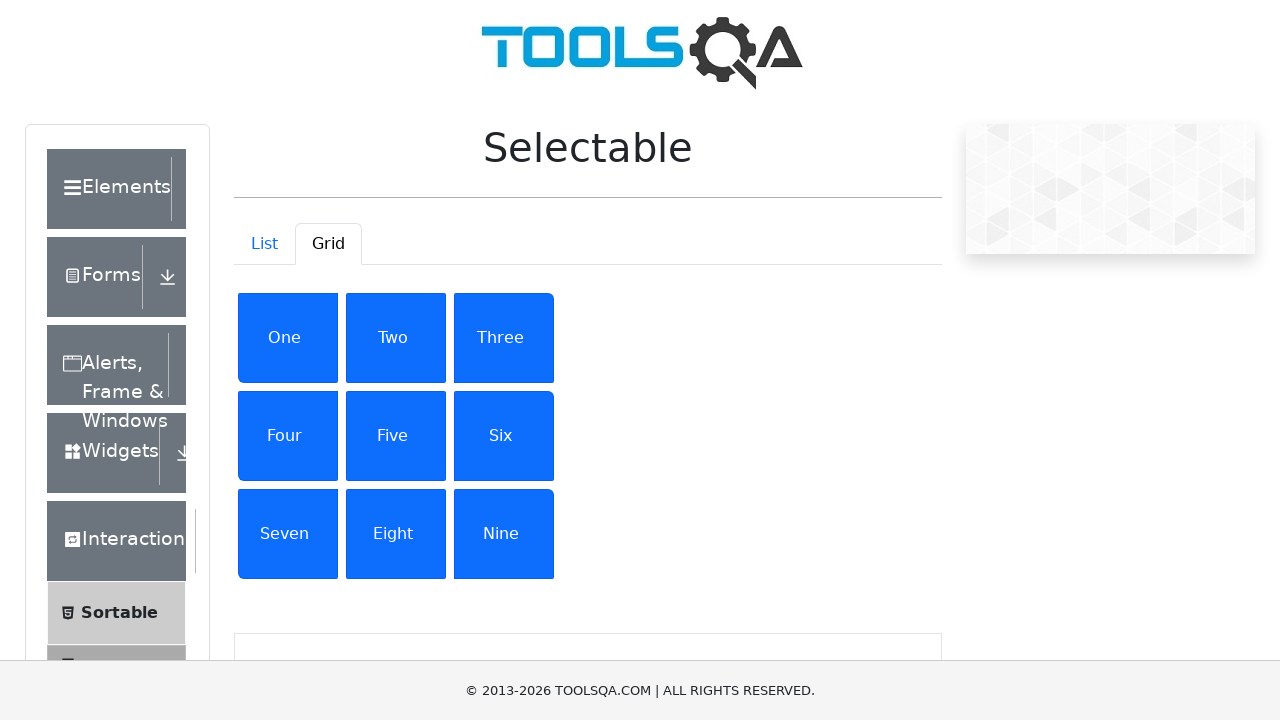